Tests a registration form by filling out first name, last name, email, phone, and address fields, then submitting and verifying successful registration message

Starting URL: http://suninjuly.github.io/registration1.html

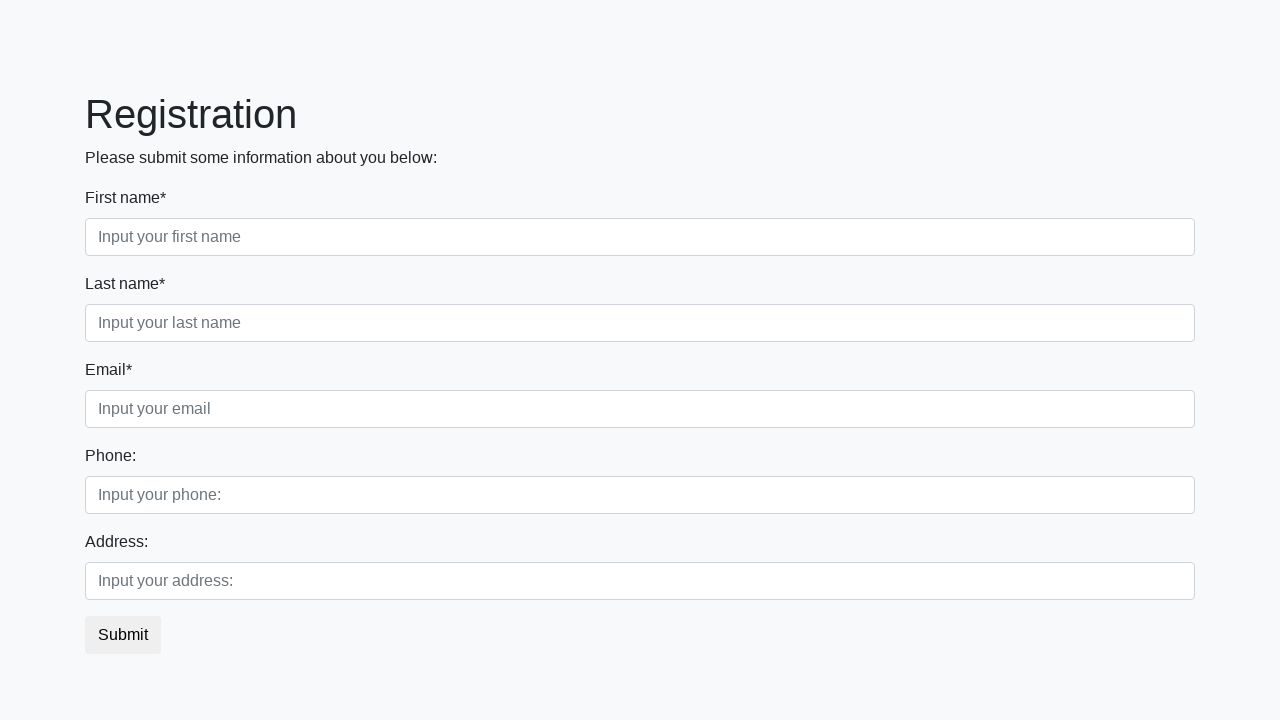

Filled first name field with 'Ivan' on xpath=/html/body/div/form/div[1]/div[1]/input
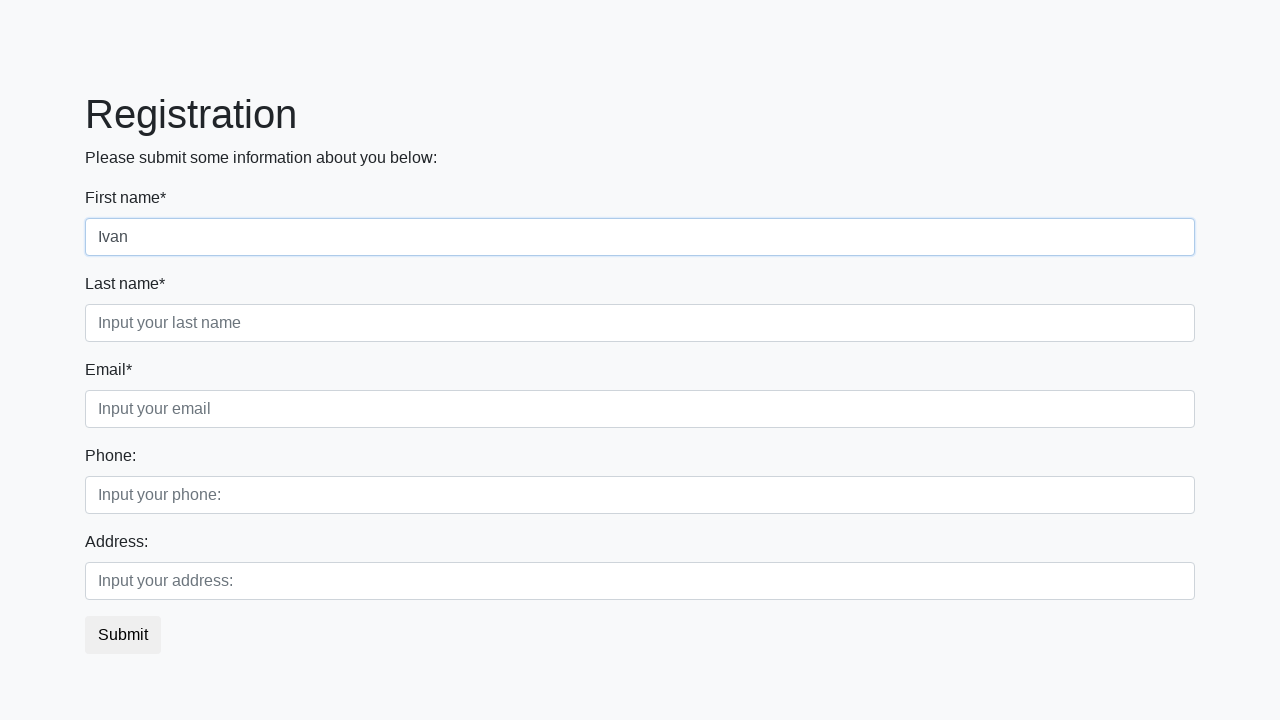

Filled last name field with 'Petrov' on xpath=/html/body/div/form/div[1]/div[2]/input
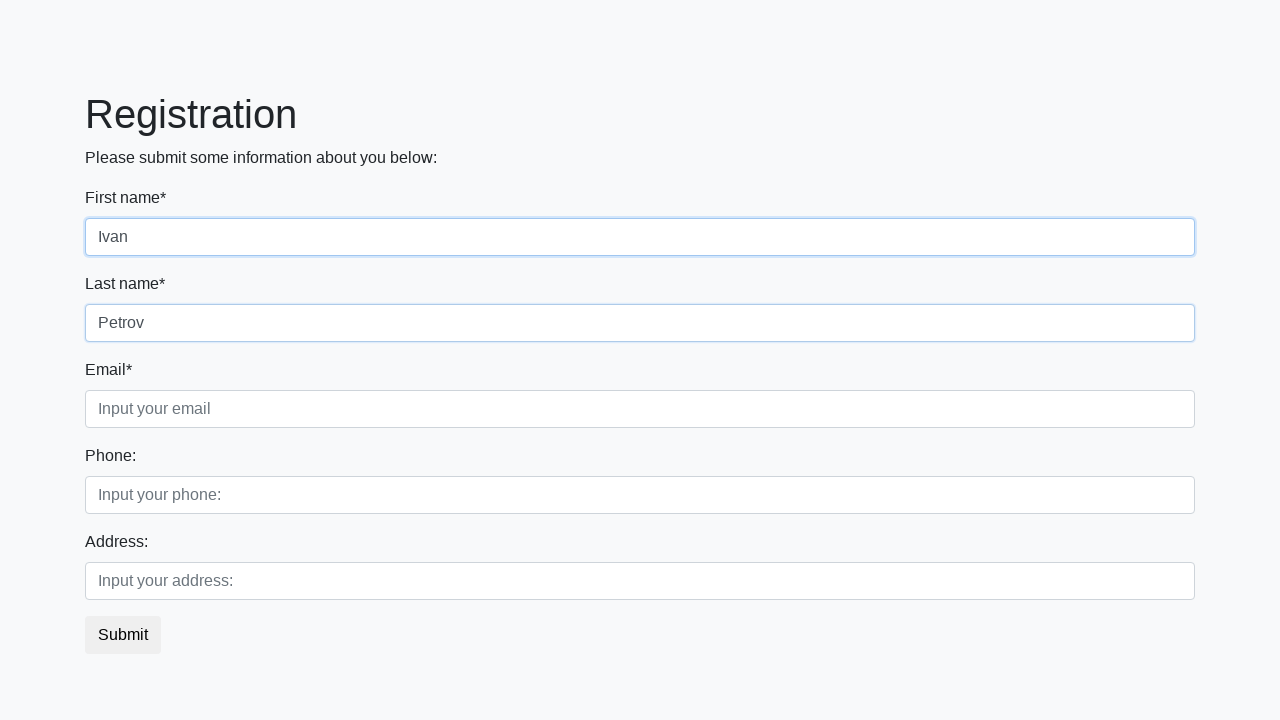

Filled email field with 'ivan@email.com' on xpath=/html/body/div/form/div[1]/div[3]/input
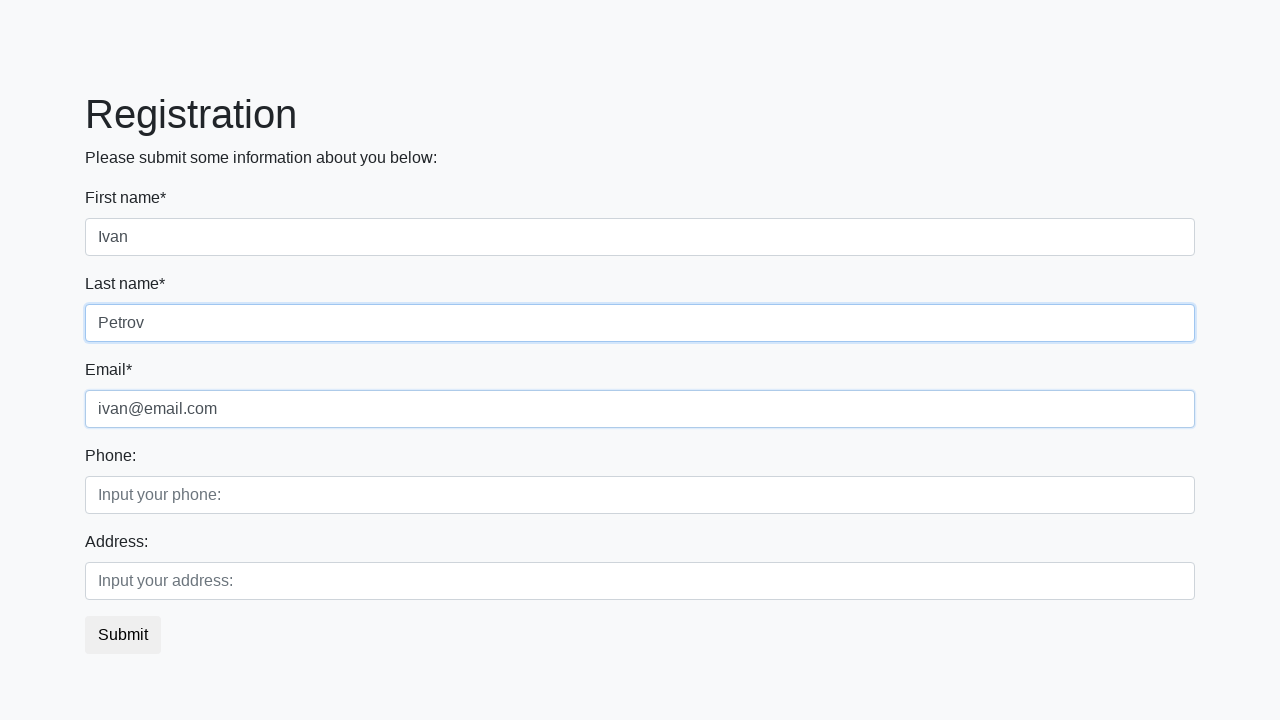

Filled phone field with '1273435' on xpath=/html/body/div/form/div[2]/div[1]/input
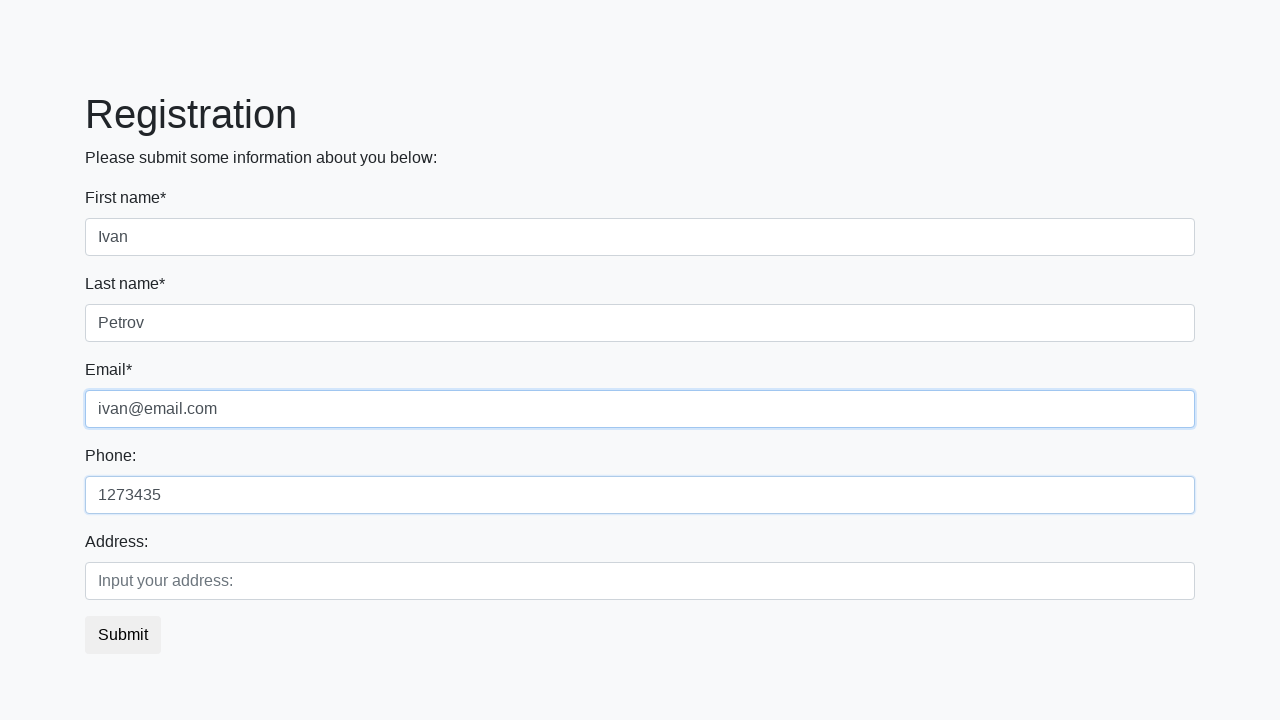

Filled address field with 'Москва' on xpath=/html/body/div/form/div[2]/div[2]/input
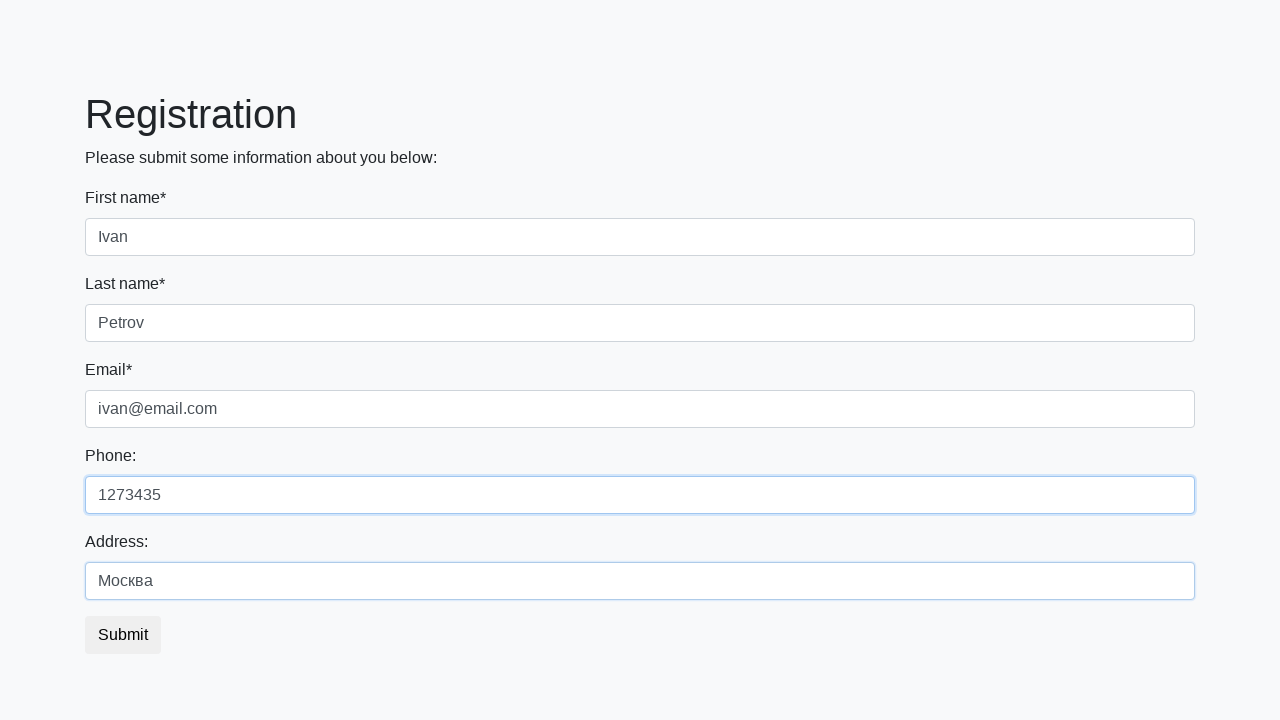

Clicked submit button to register at (123, 635) on button.btn
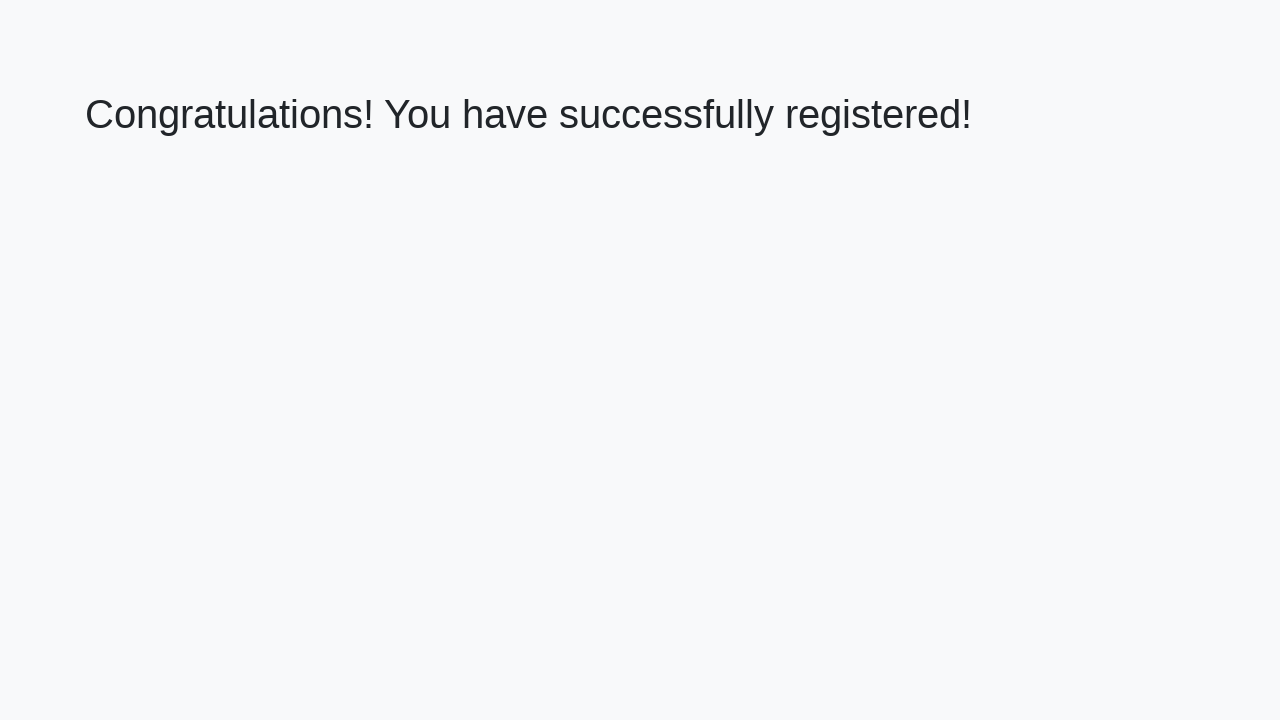

Success message heading loaded
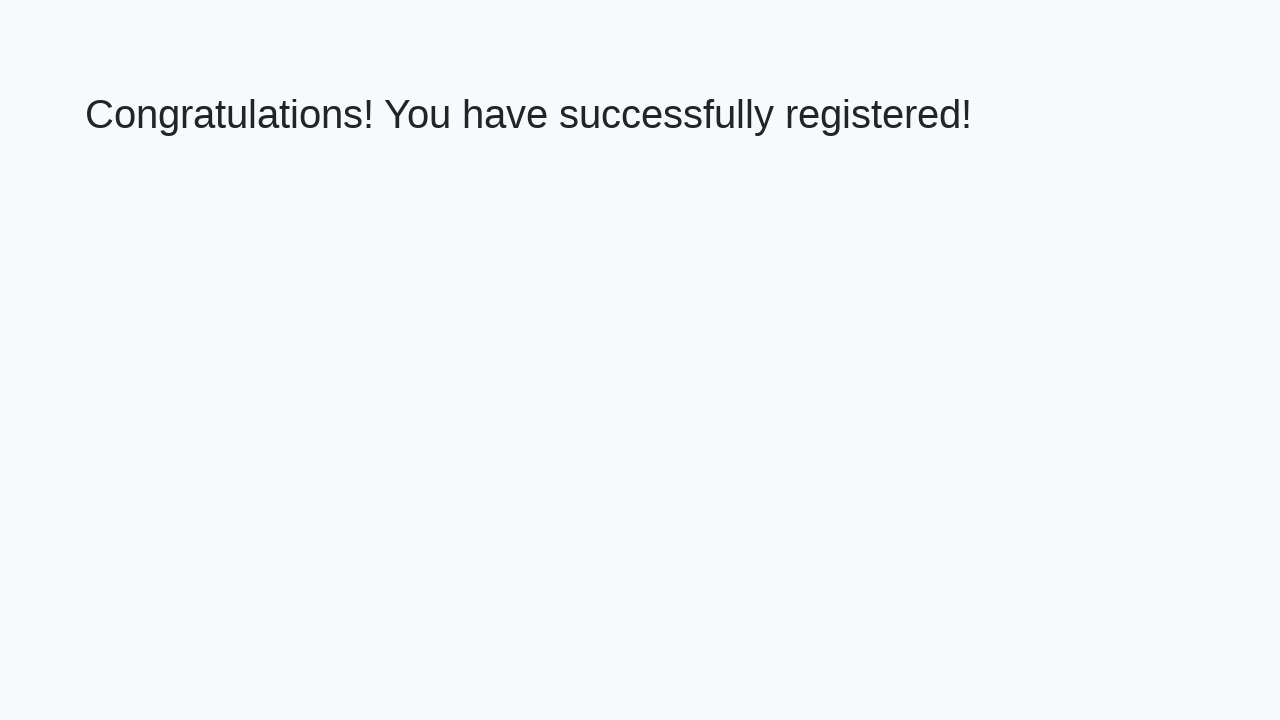

Retrieved success message text
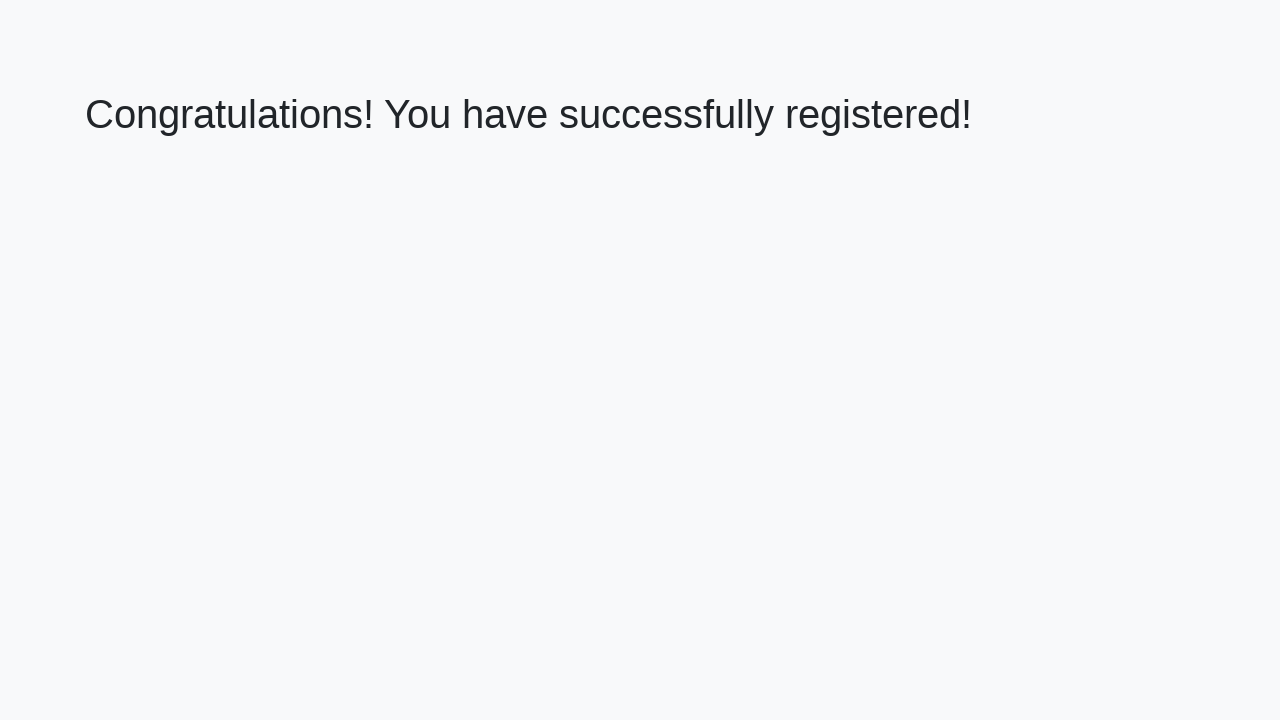

Verified registration success message: 'Congratulations! You have successfully registered!'
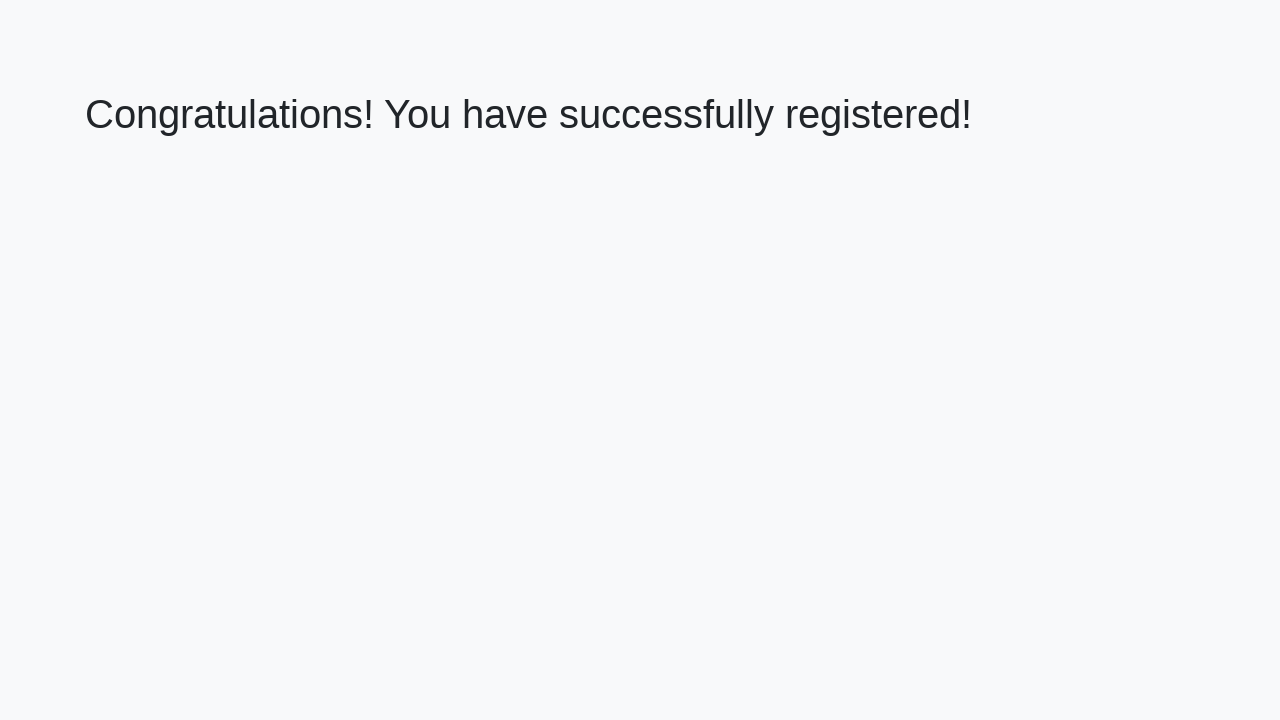

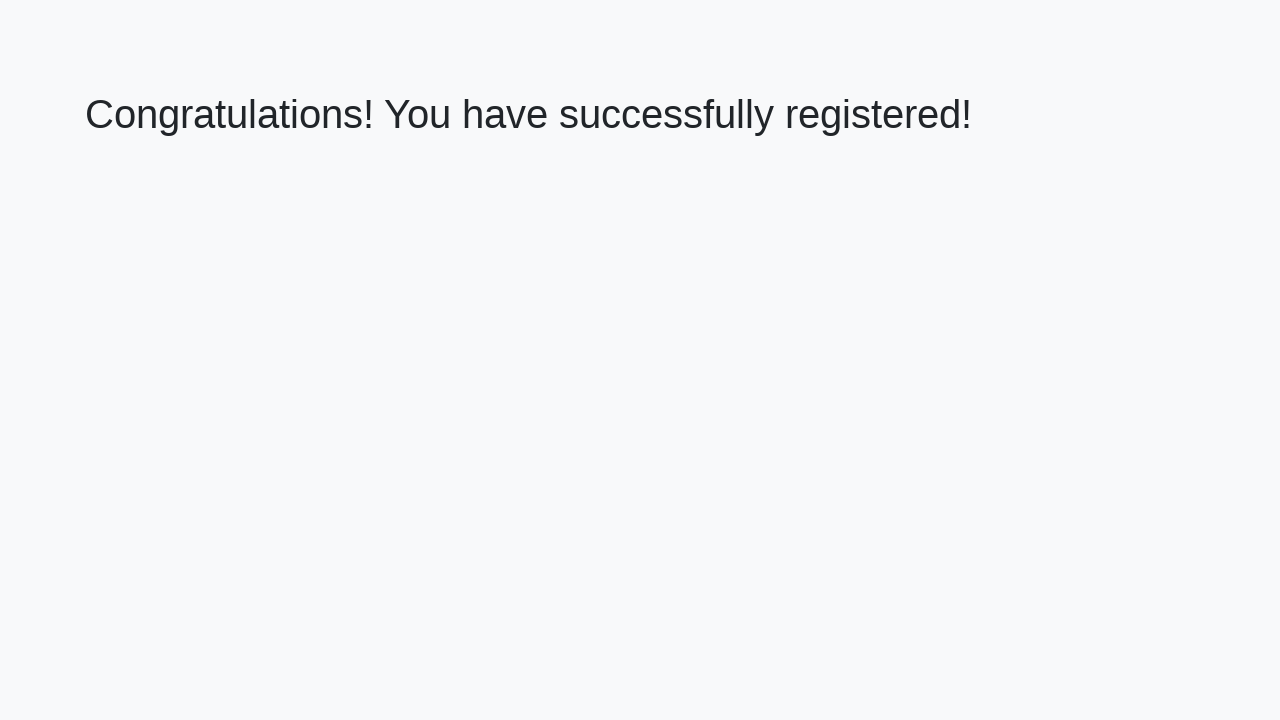